Tests date picker functionality by entering dates in two different date input fields

Starting URL: https://demoqa.com/date-picker

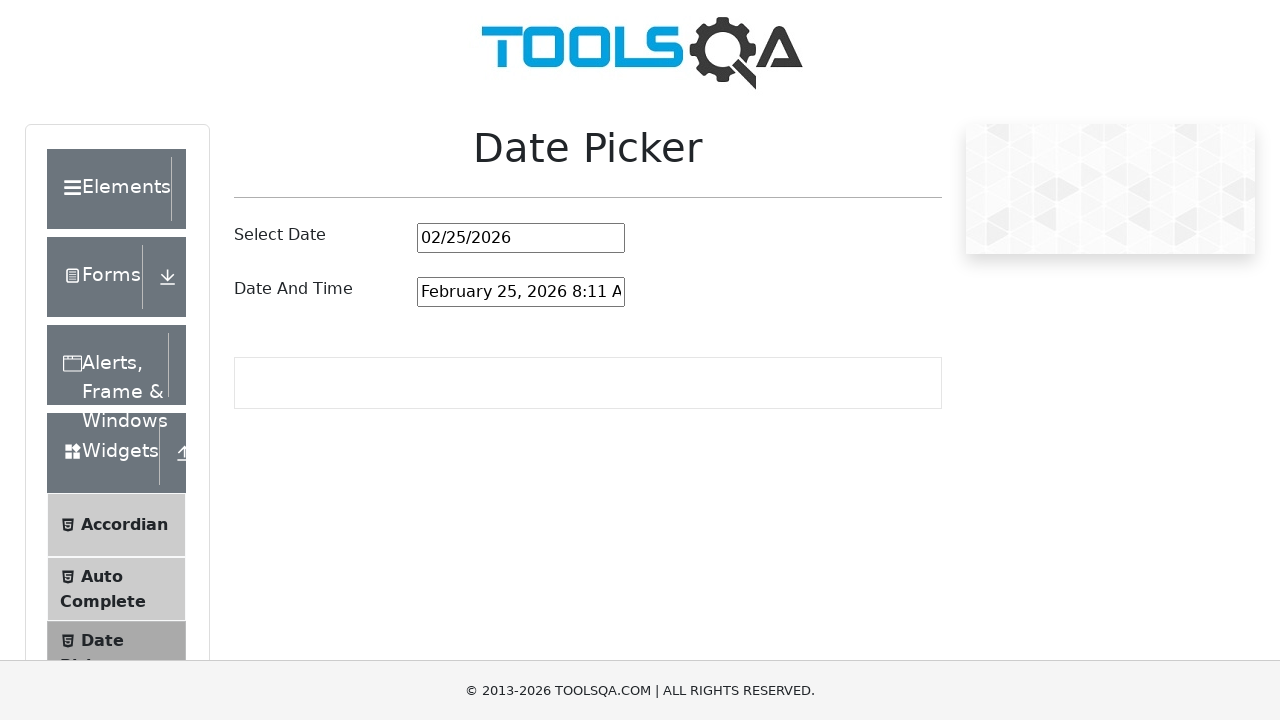

Clicked first date picker input field at (521, 238) on #datePickerMonthYearInput
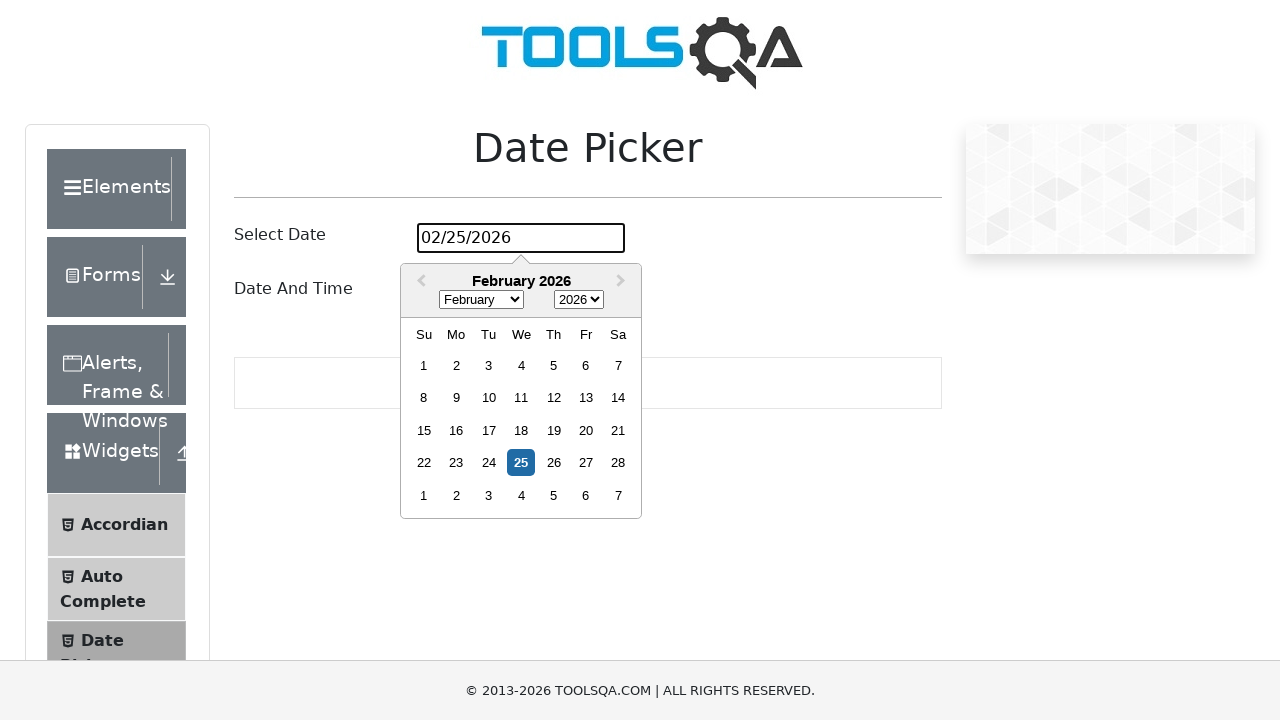

Selected all text in first date picker on #datePickerMonthYearInput
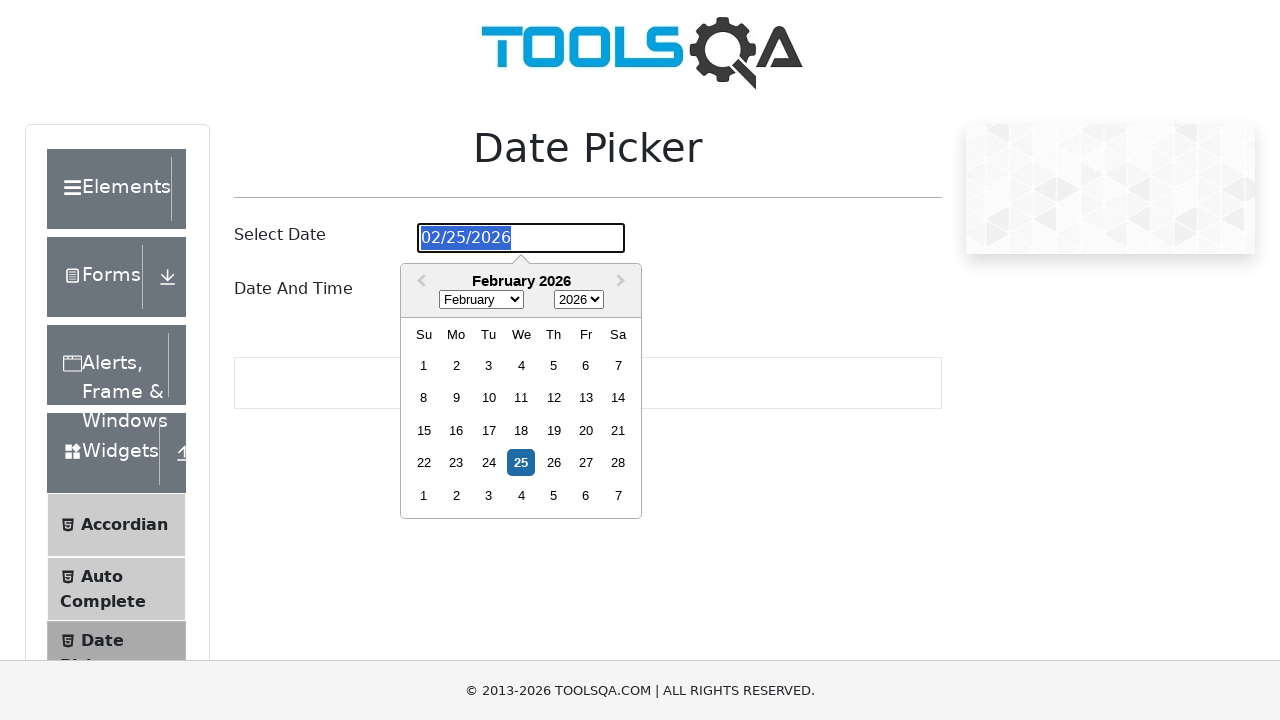

Entered date '04/29/2050' in first date picker on #datePickerMonthYearInput
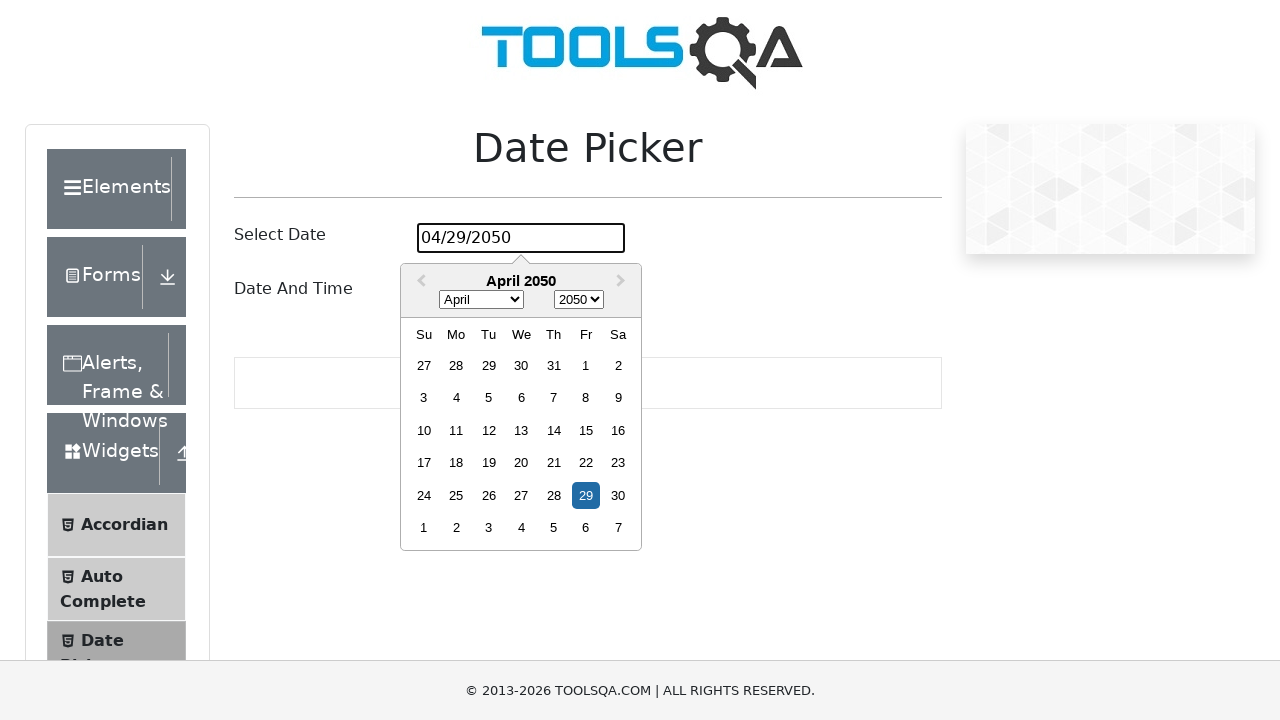

Confirmed first date picker entry by pressing Enter on #datePickerMonthYearInput
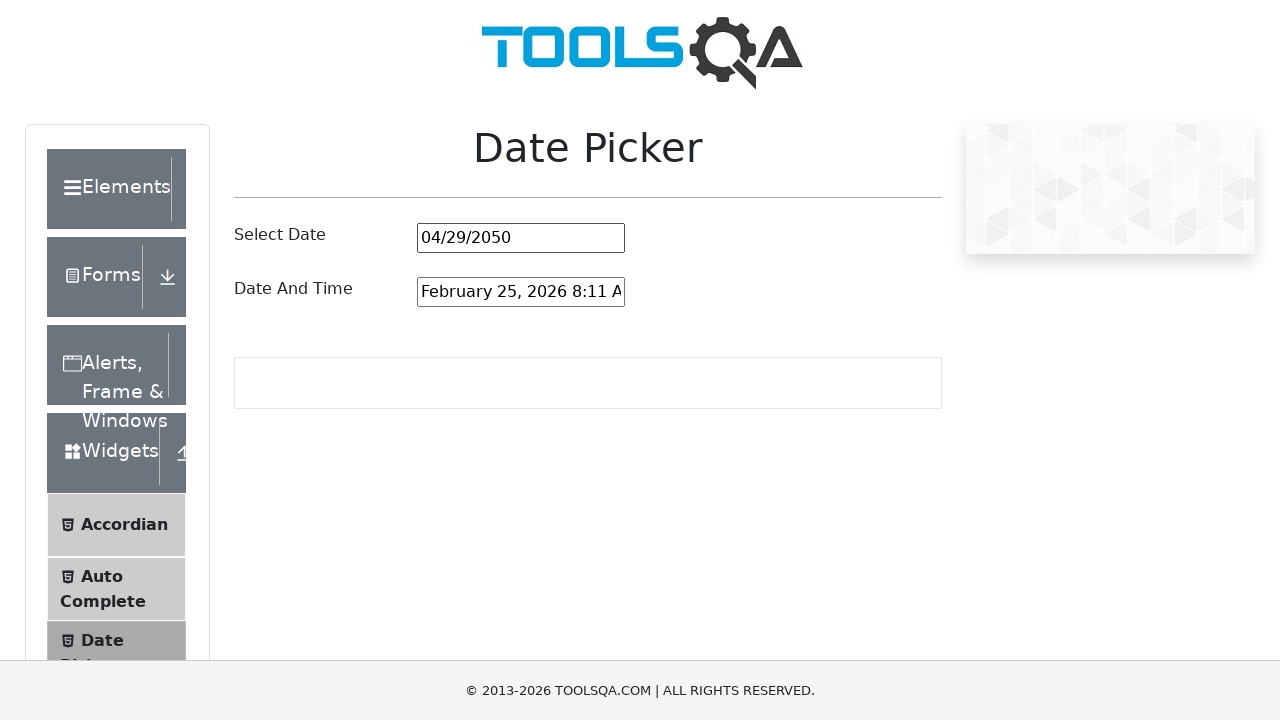

Clicked second date and time picker input field at (521, 292) on #dateAndTimePickerInput
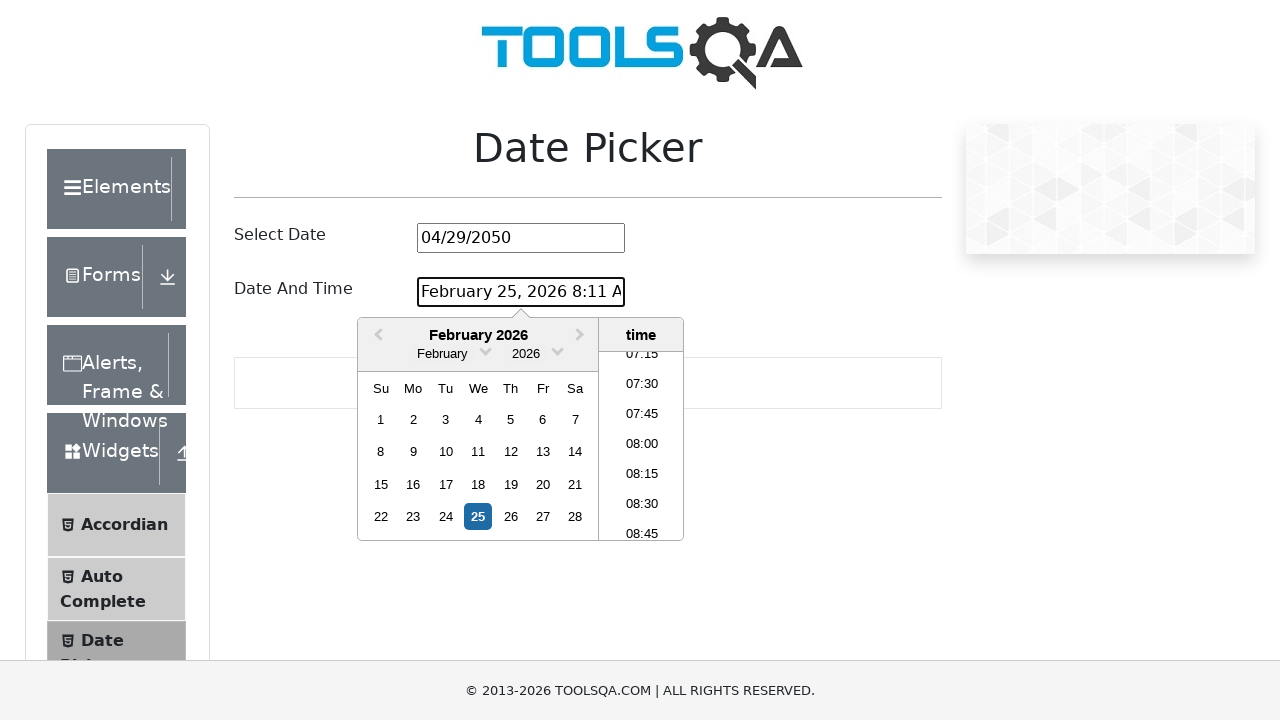

Selected all text in second date and time picker on #dateAndTimePickerInput
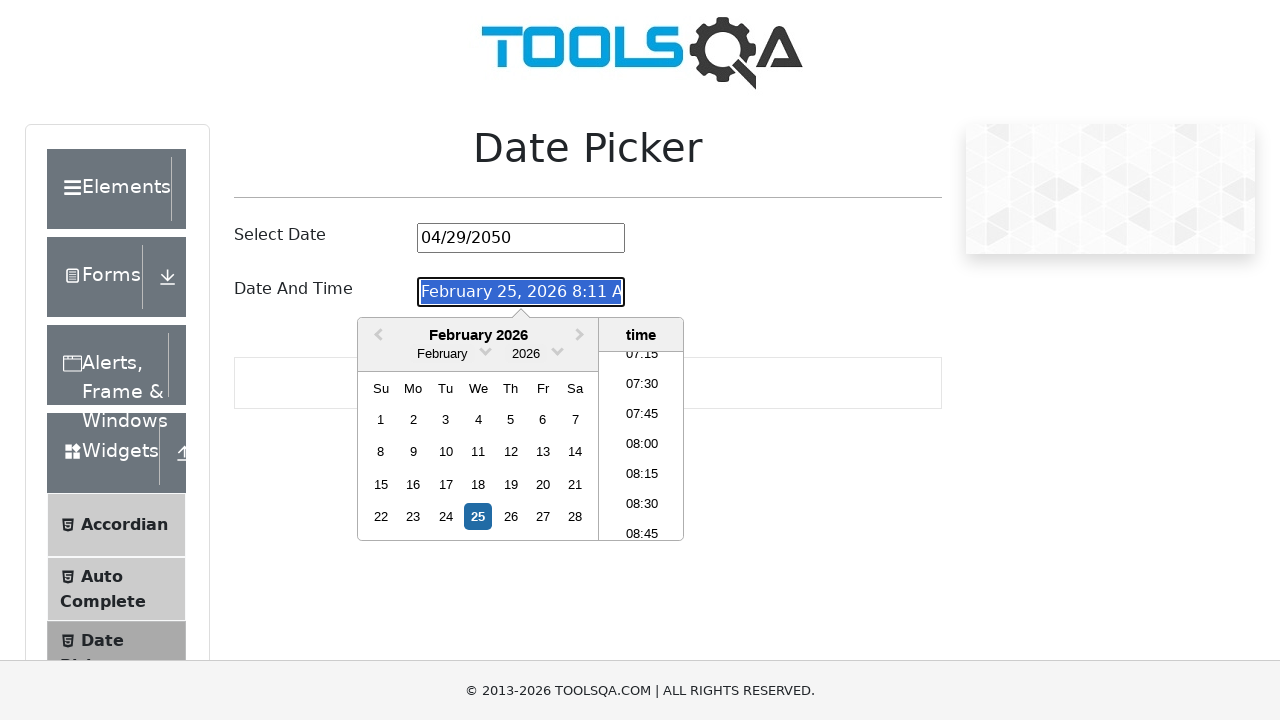

Entered date and time 'November 19, 2000 18:45 AM' in second picker on #dateAndTimePickerInput
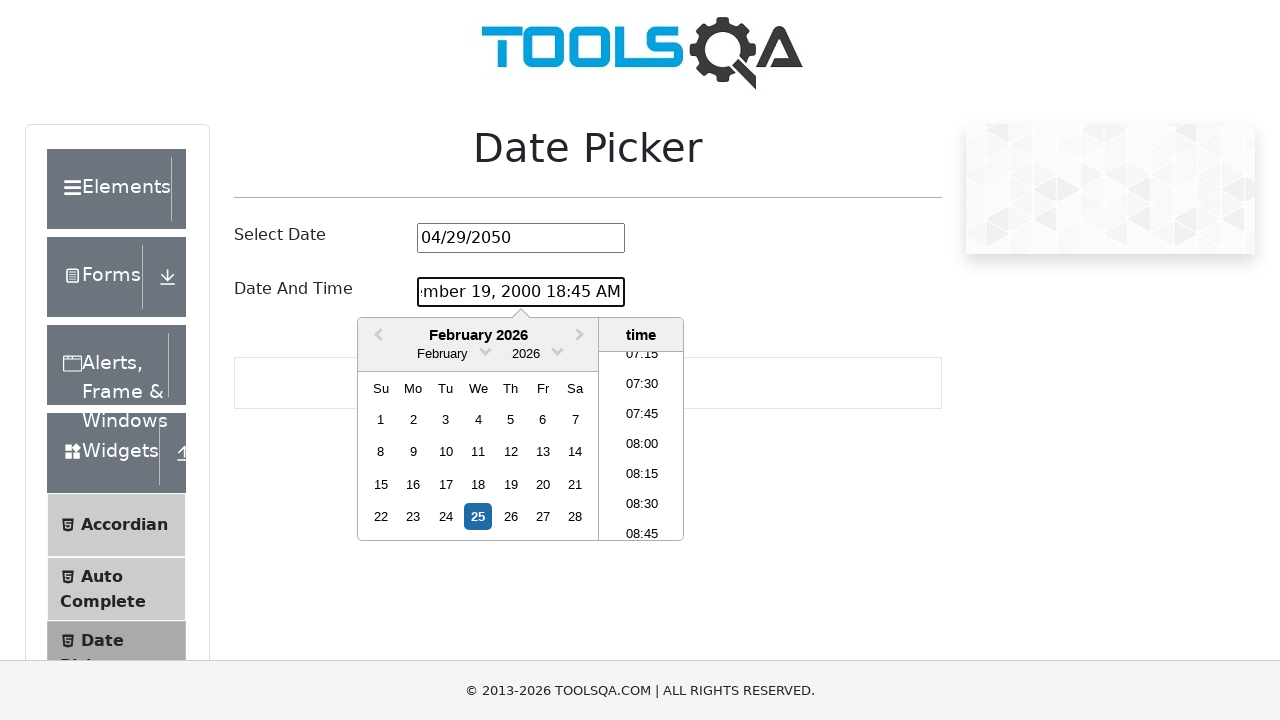

Confirmed second date and time picker entry by pressing Enter on #dateAndTimePickerInput
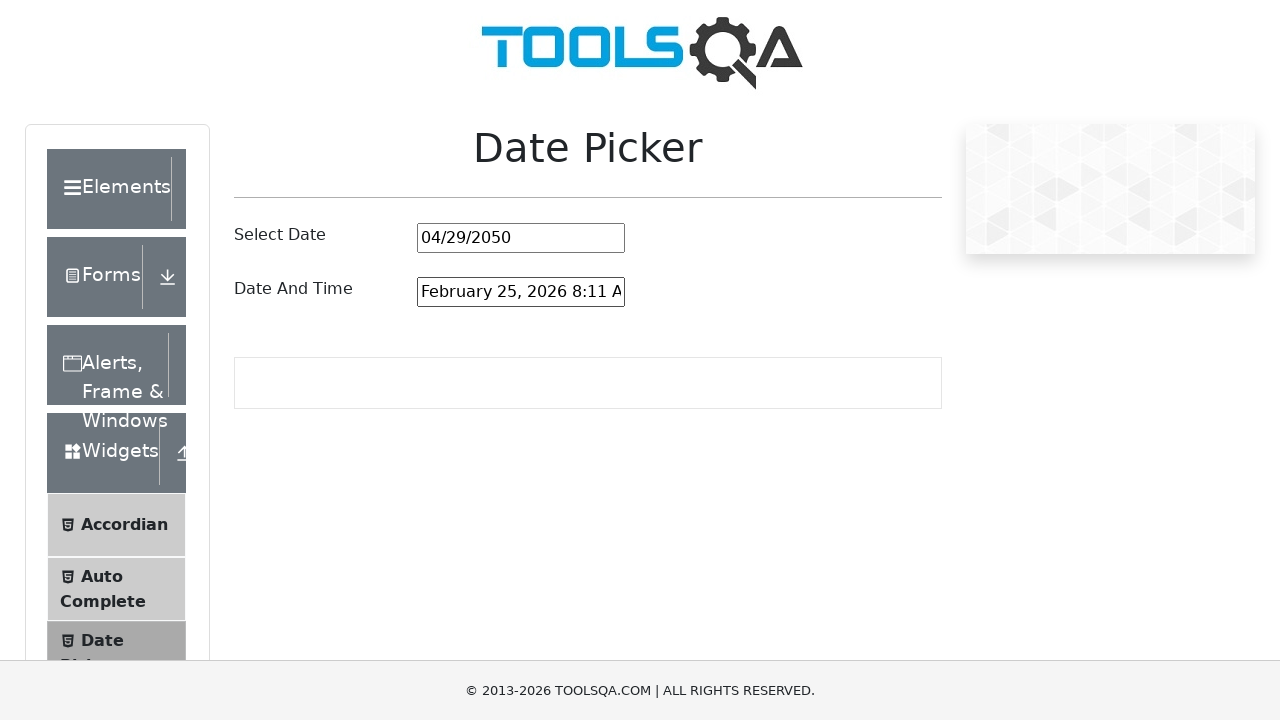

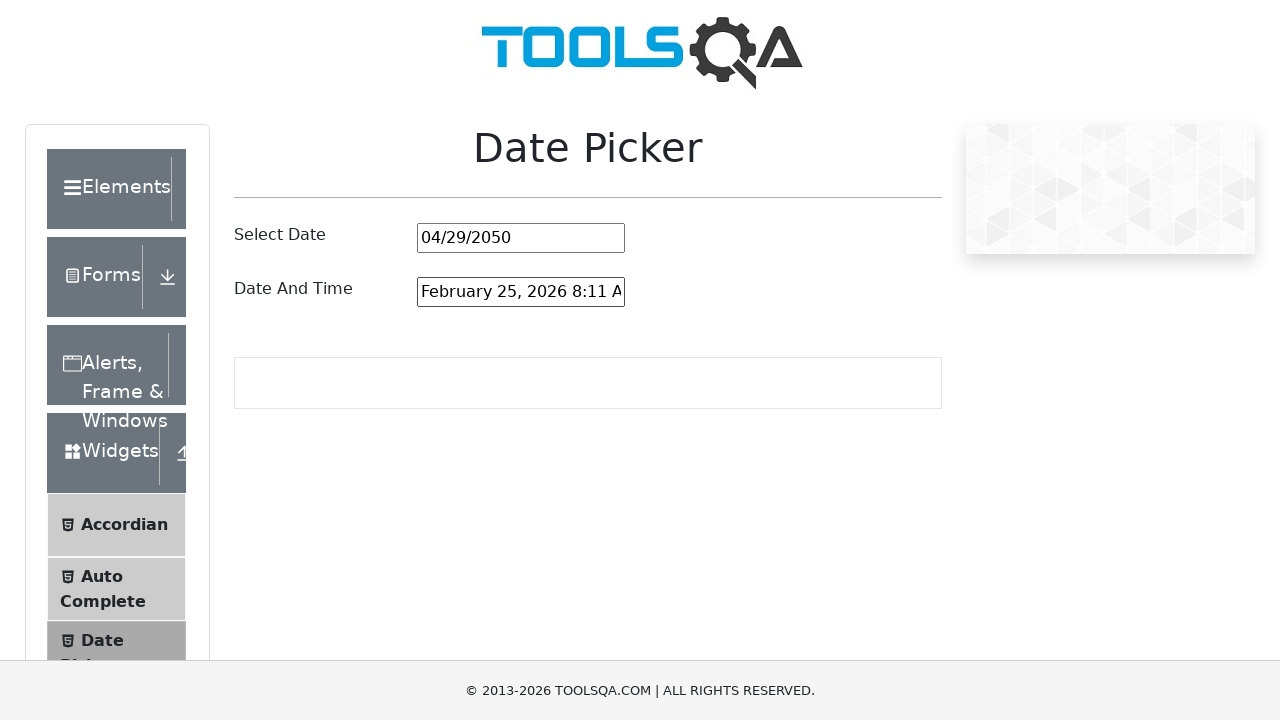